Tests navigation from demoqa.com to toolsqa.com by clicking the banner, switching tabs, and performing a search

Starting URL: https://demoqa.com

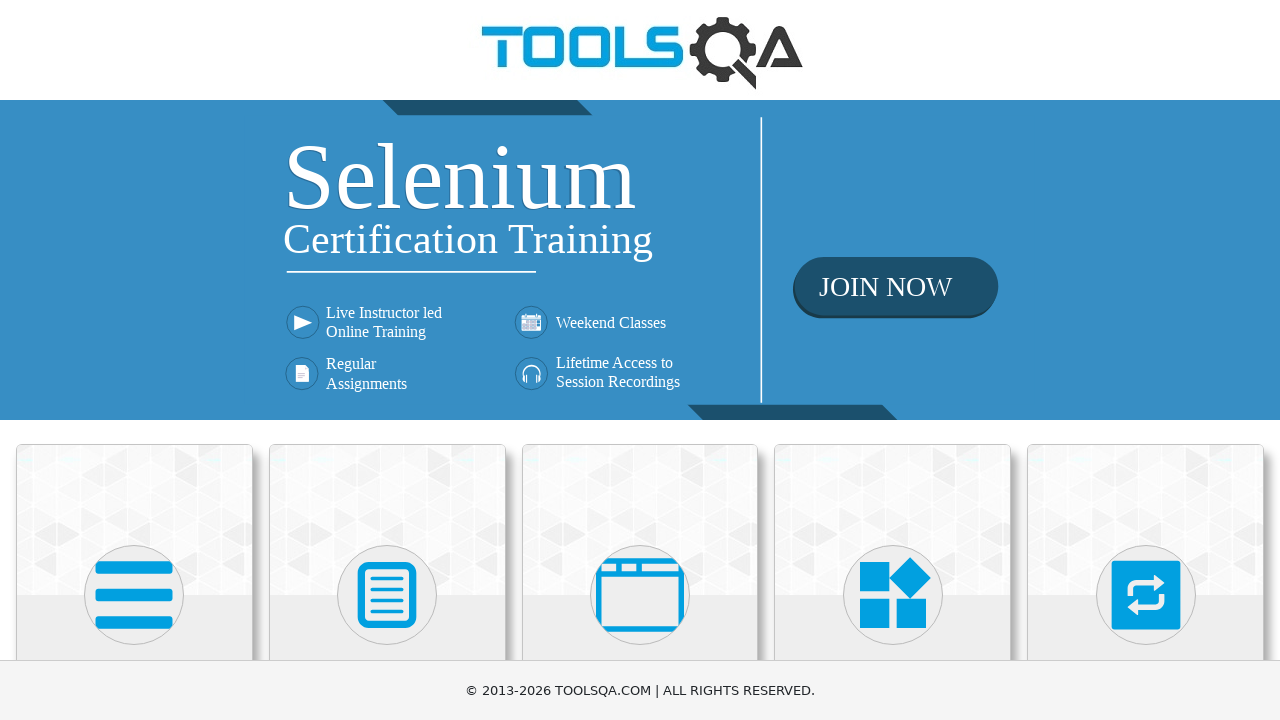

Clicked home banner on demoqa.com at (640, 260) on xpath=//div[@class='home-banner']
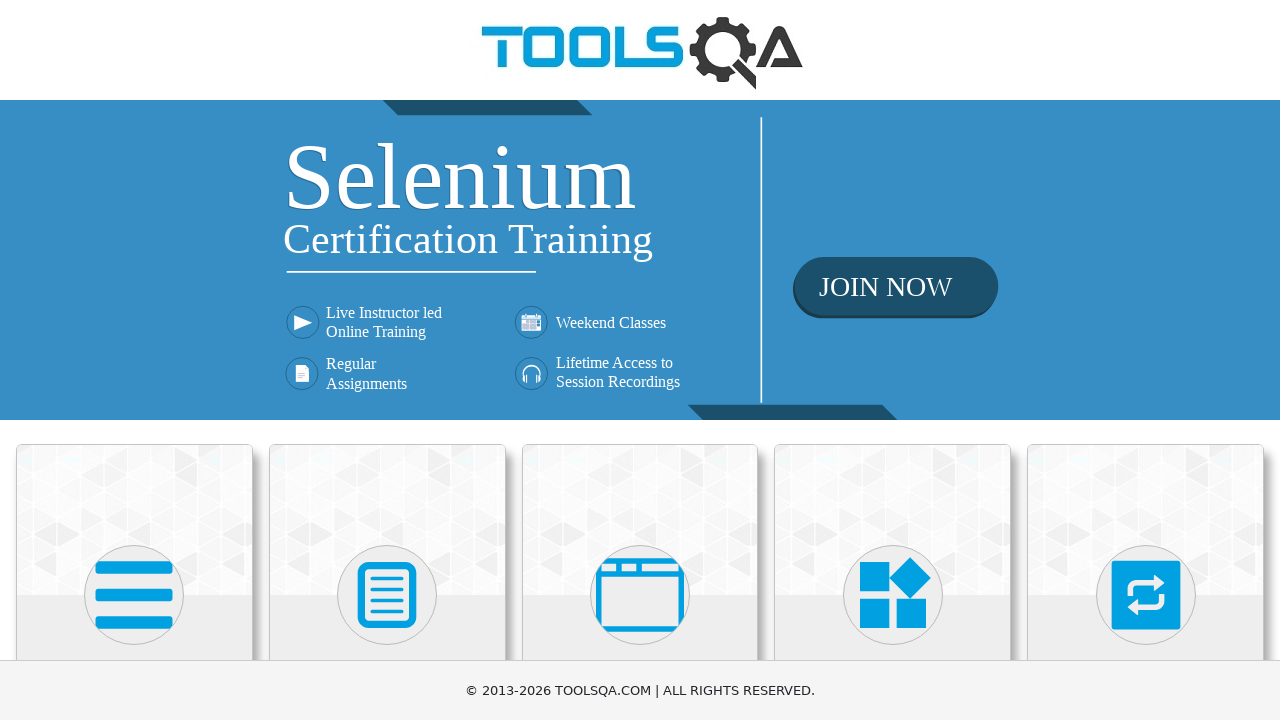

Clicked home banner to open new tab at (640, 260) on xpath=//div[@class='home-banner']
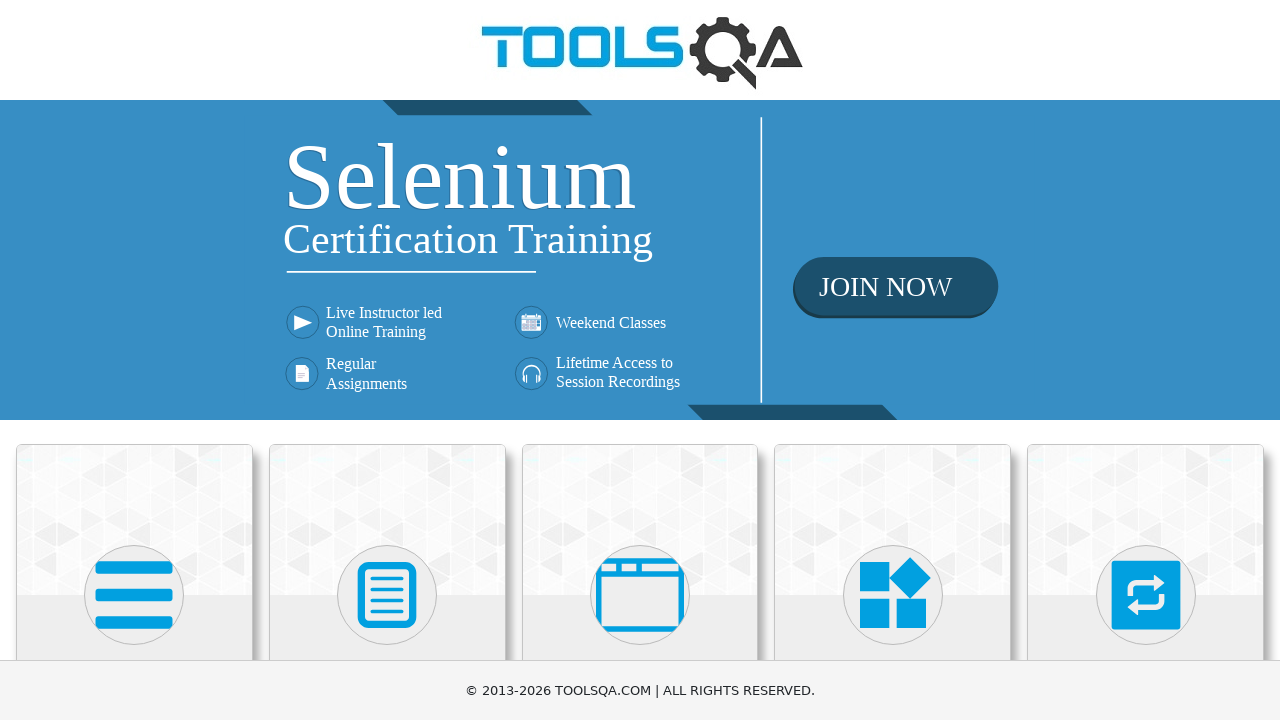

New tab opened and page load completed
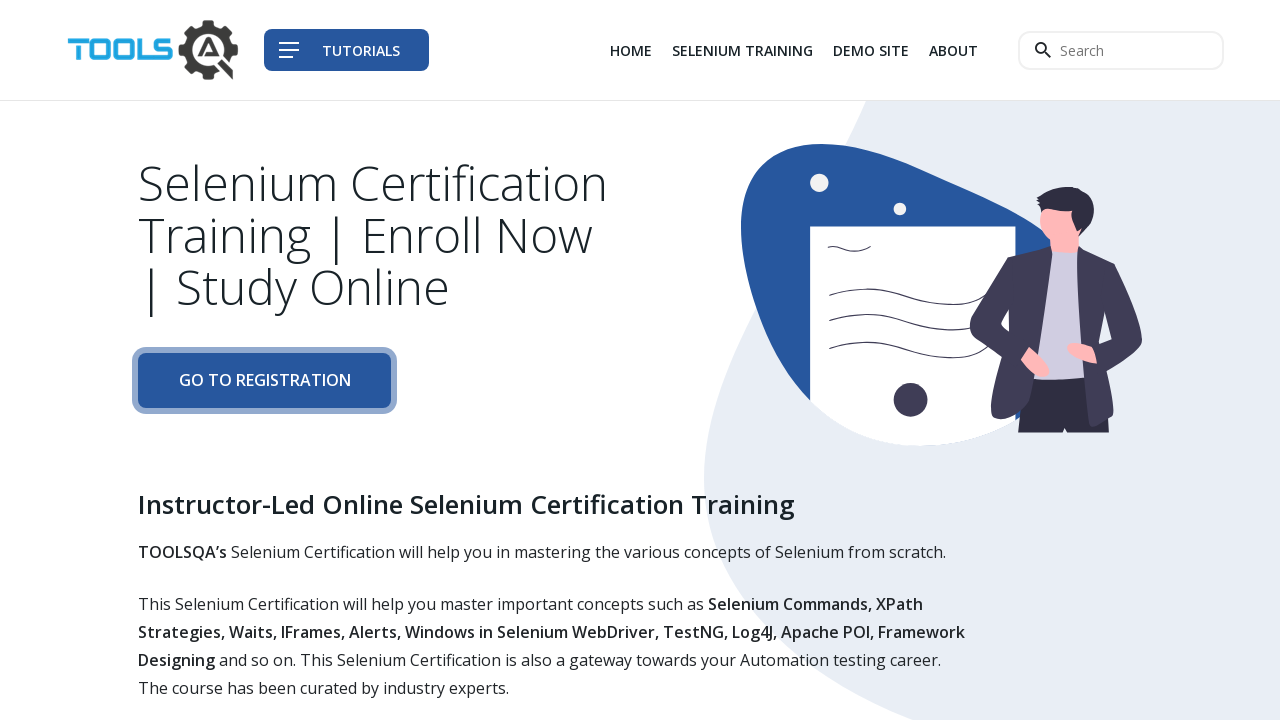

Filled search input with 'selenium' on toolsqa.com on //input[@class='navbar__search--input']
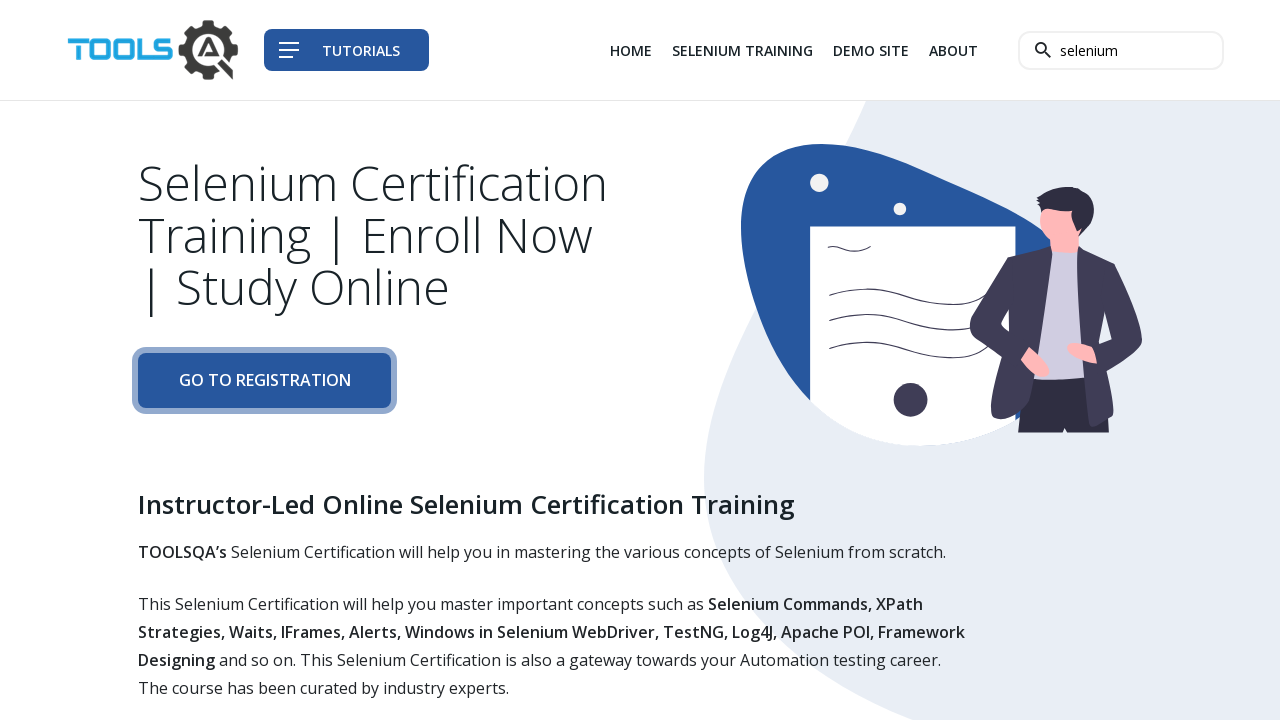

Pressed Enter to submit search on //input[@class='navbar__search--input']
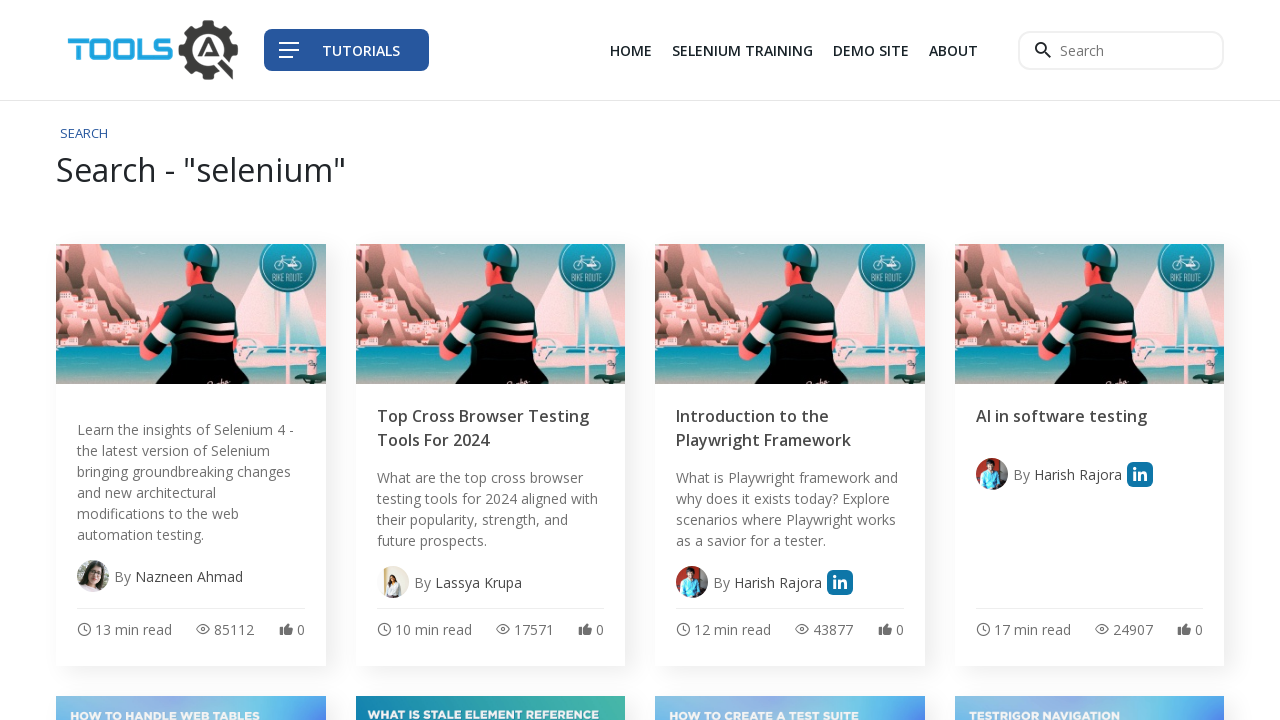

Search results page loaded with selenium keyword
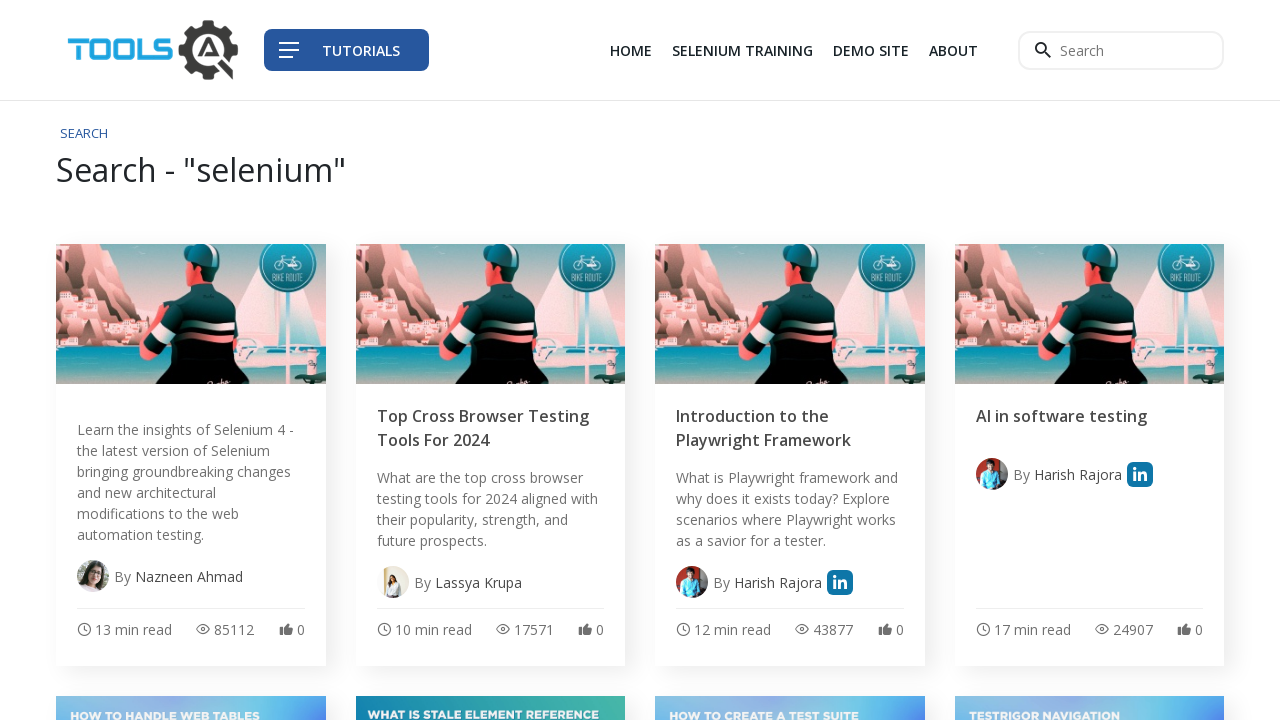

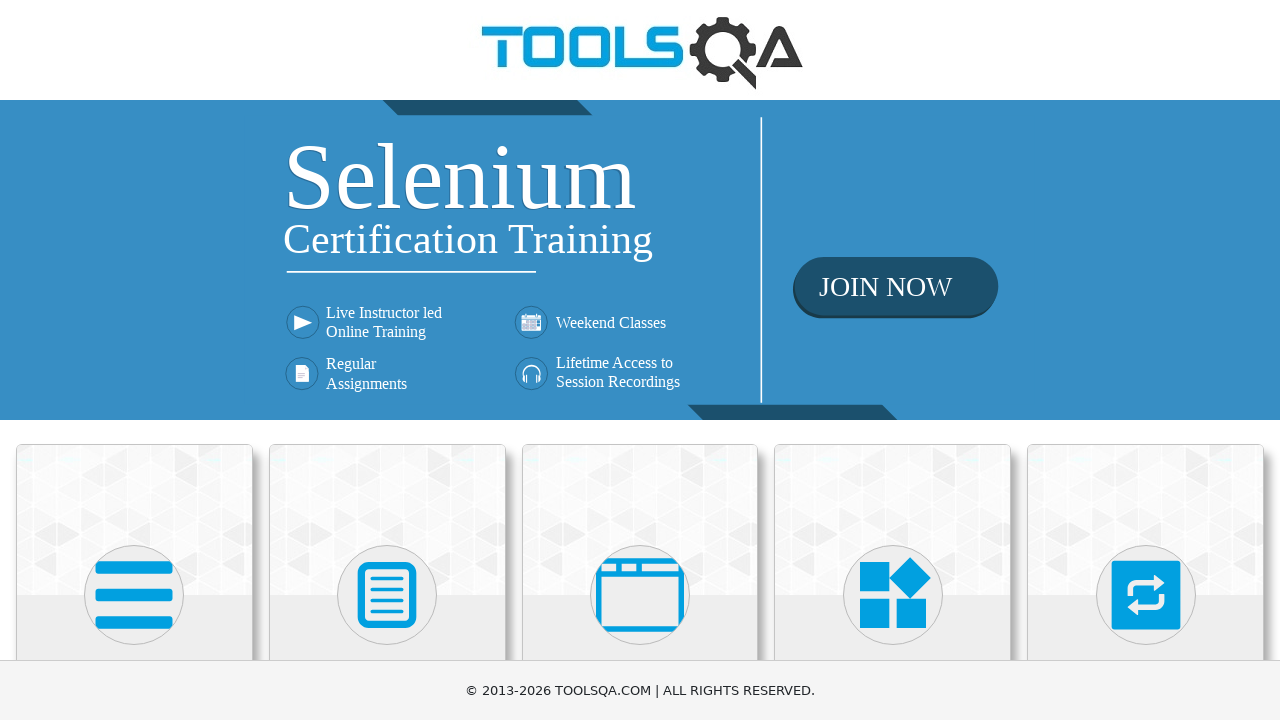